Navigates to the world clock page and verifies that the first cell of the first row in the time table is present and visible

Starting URL: https://www.timeanddate.com/worldclock/

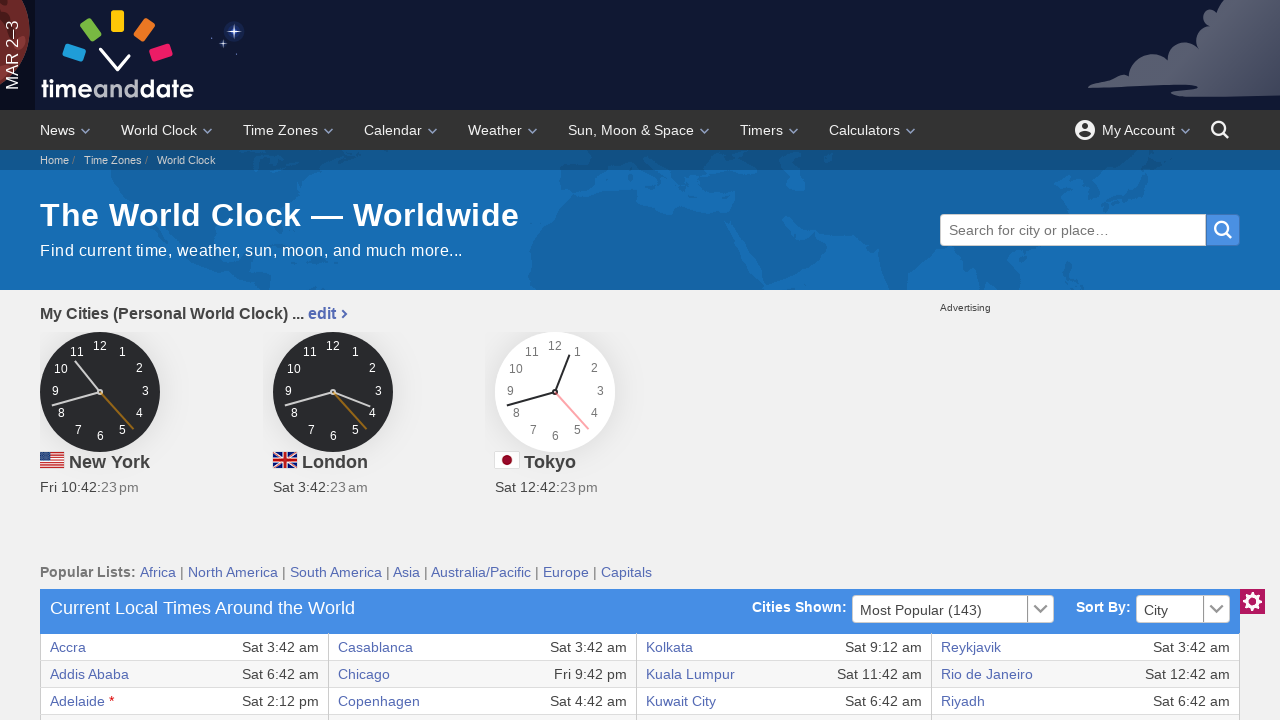

Waited for the world clock table's first row, first cell to be present in the DOM
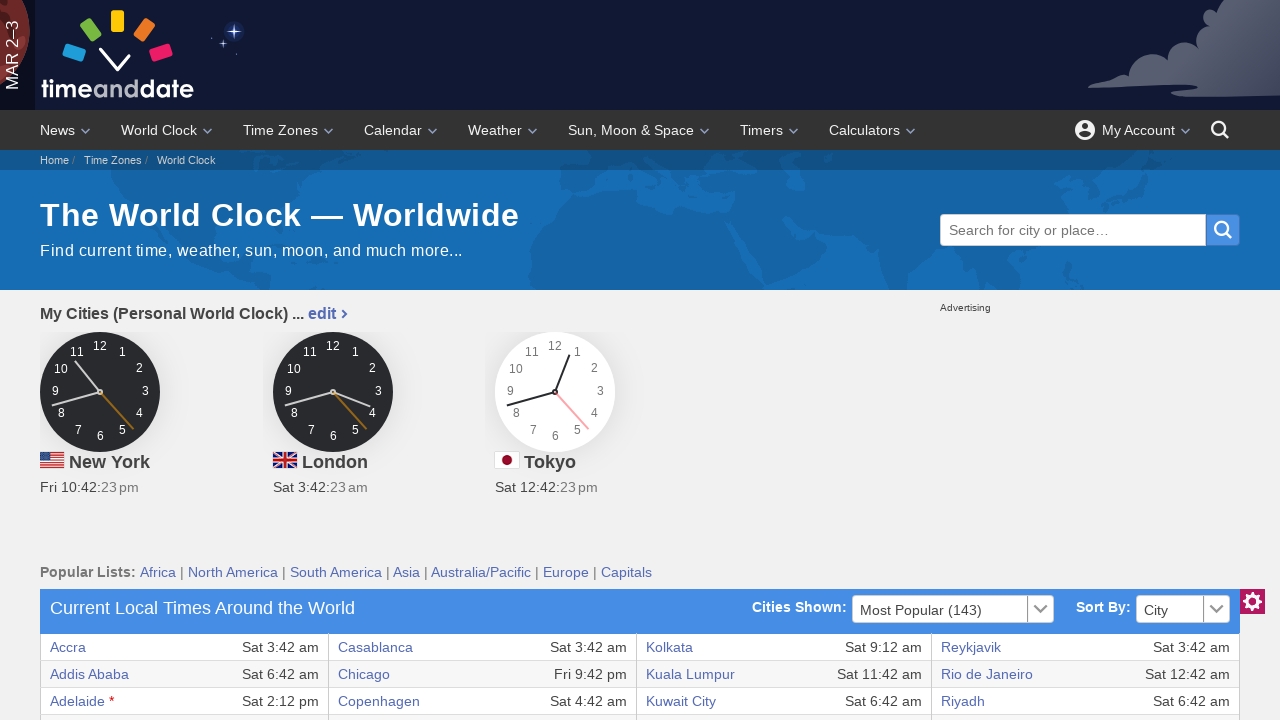

Located the first cell element of the first row in the time table
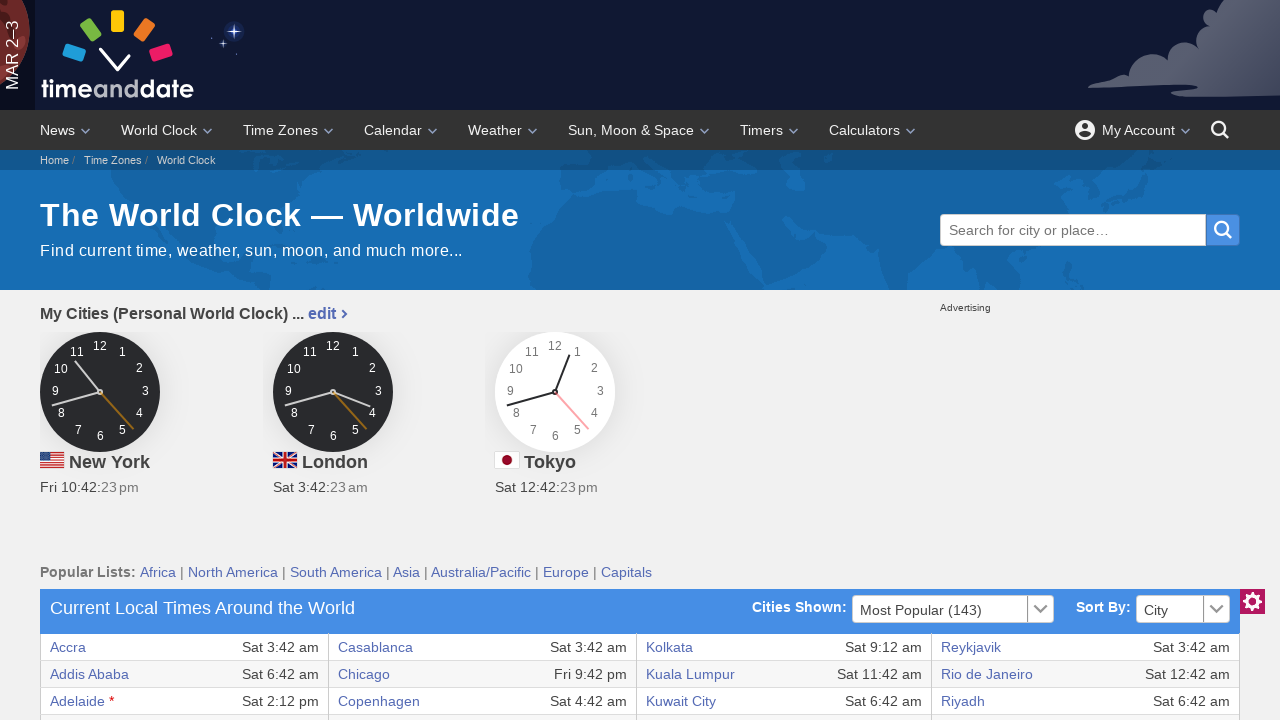

Verified that the first cell of the first row is visible on the page
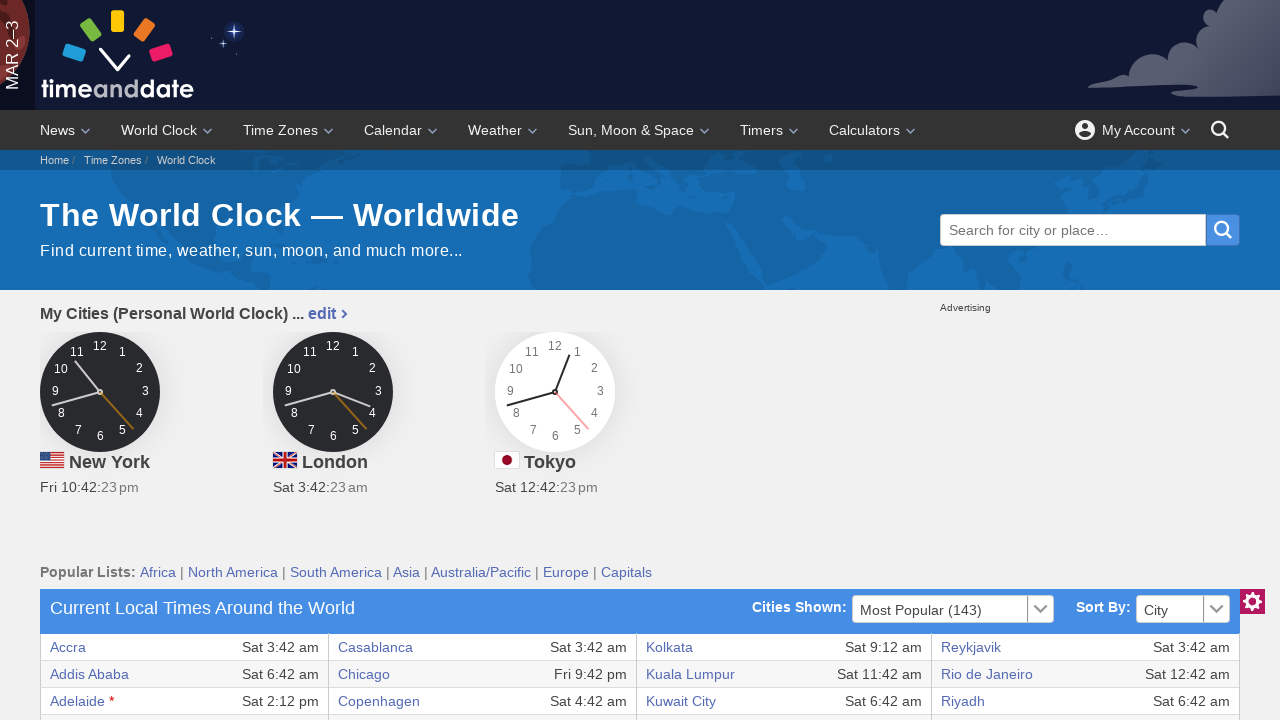

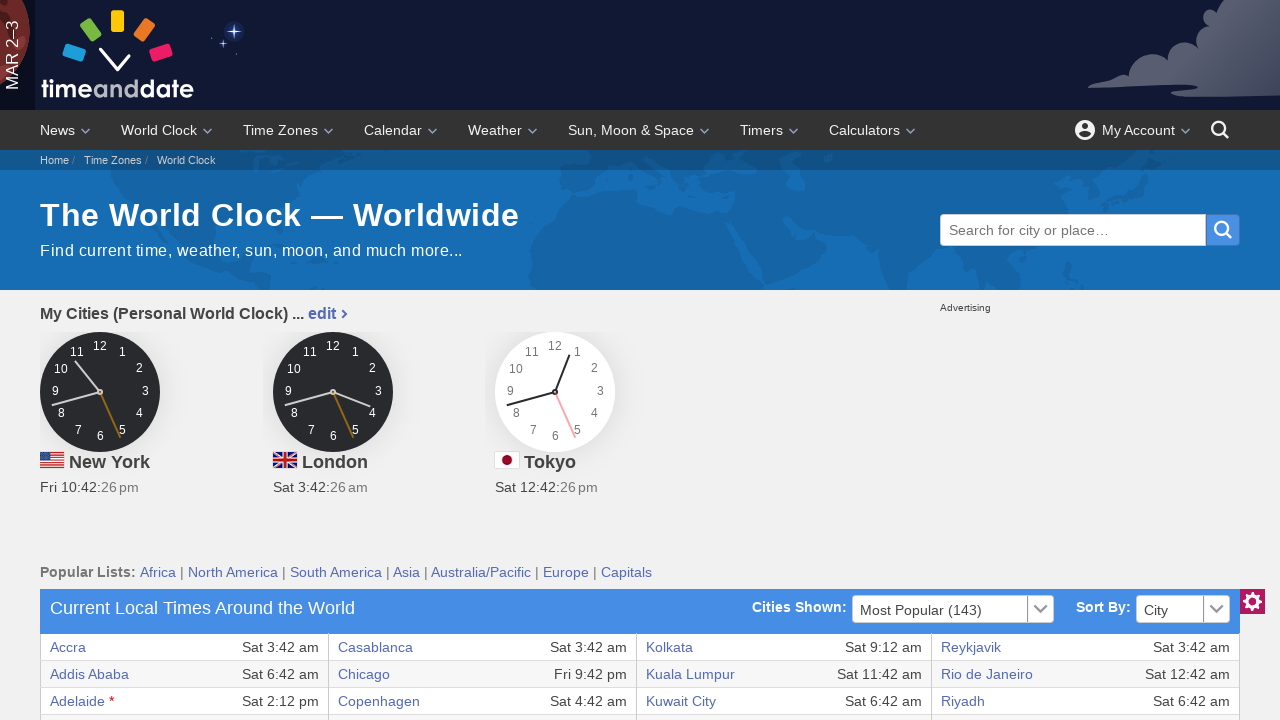